Tests JavaScript confirm dialog with OK and Cancel buttons by clicking to display a confirm box, verifying its text, and dismissing it

Starting URL: https://demo.automationtesting.in/Alerts.html

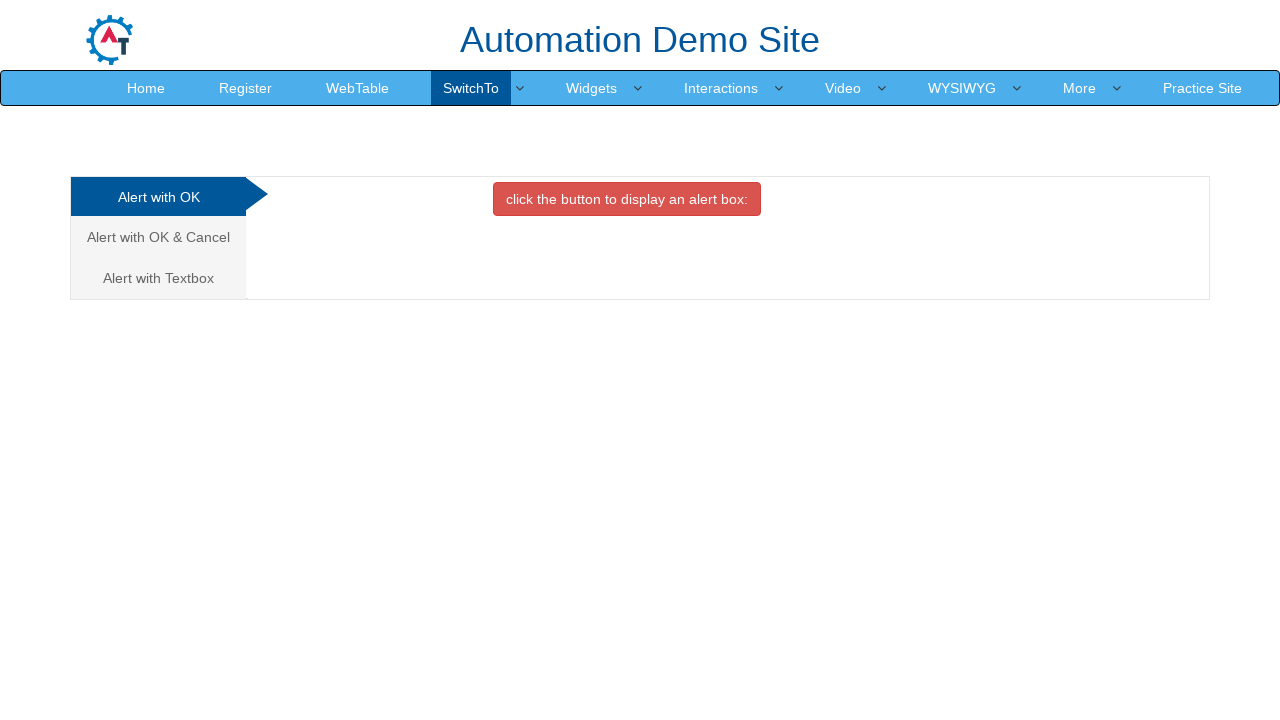

Clicked on 'Alert with OK & Cancel' tab at (158, 237) on a[href='#CancelTab']
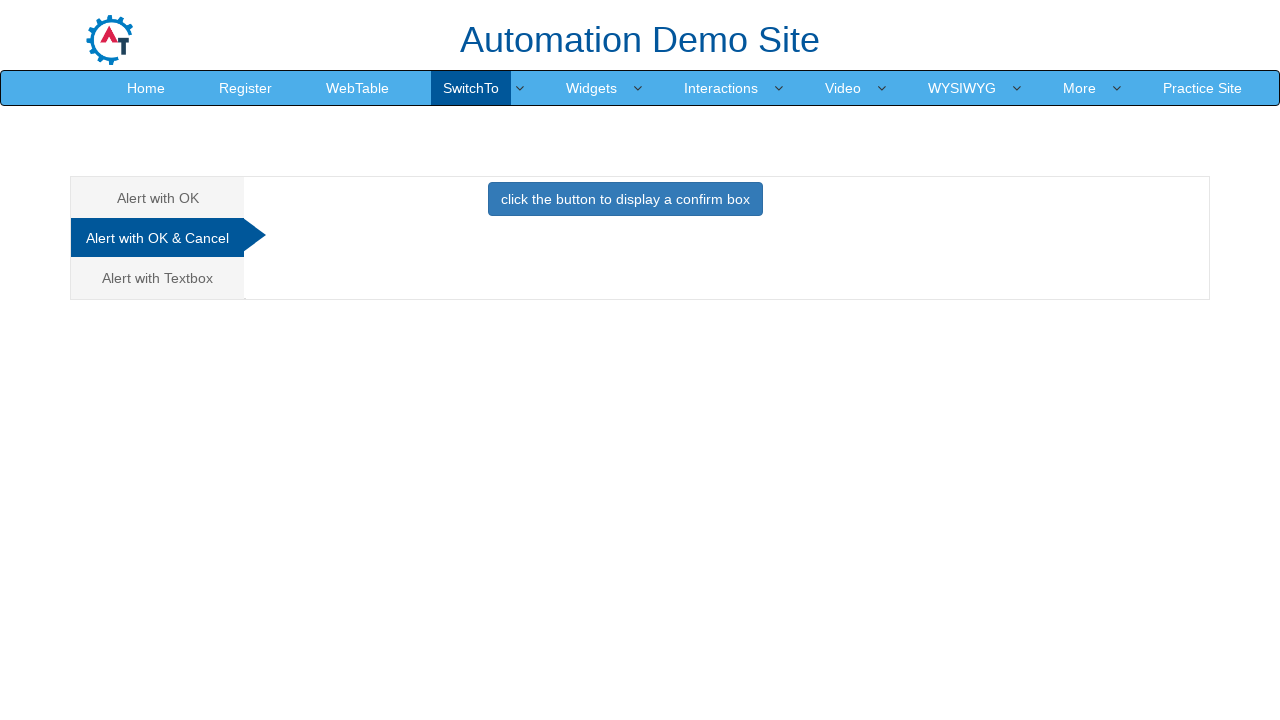

Clicked button to display confirm box at (625, 199) on button.btn.btn-primary
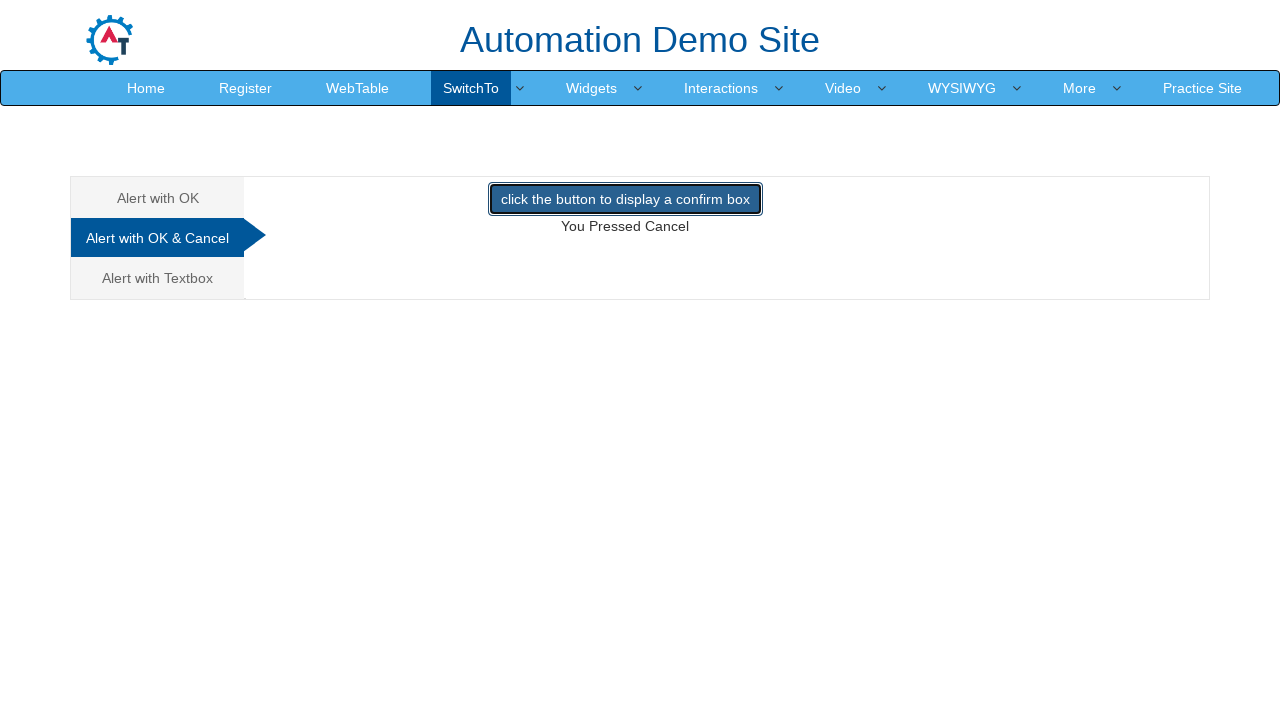

Set up dialog handler to dismiss confirm dialogs
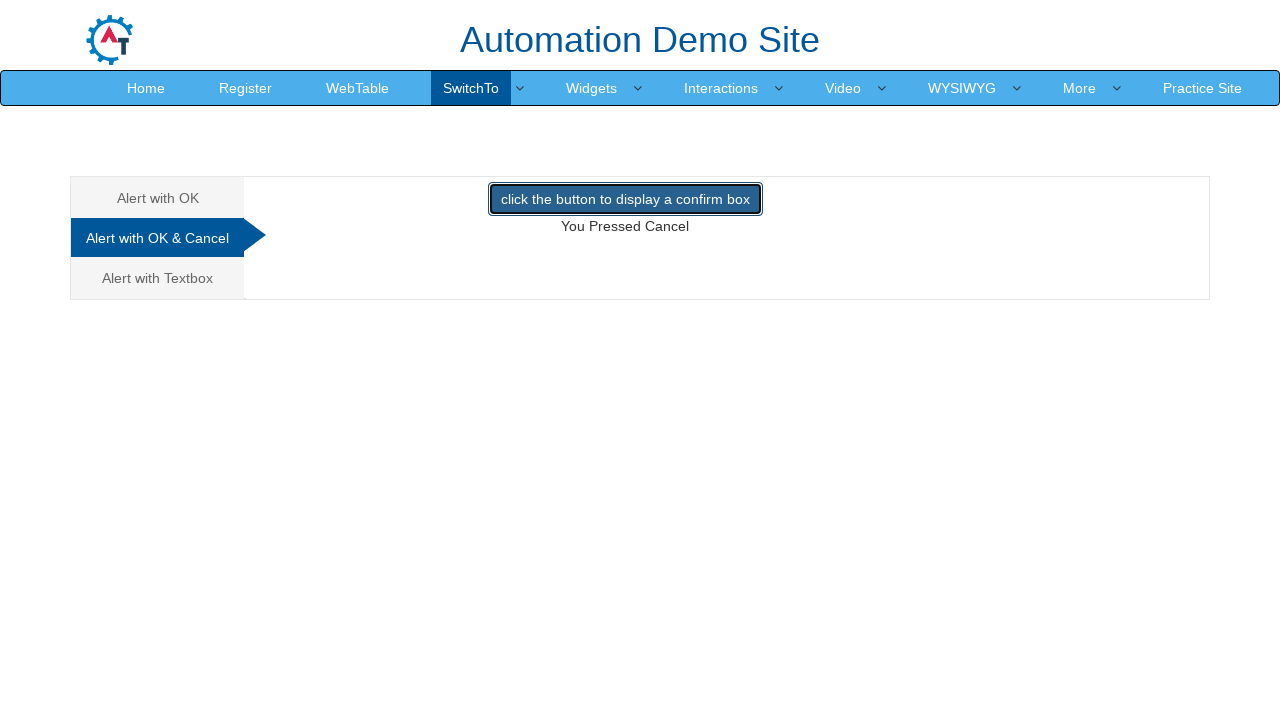

Clicked button to trigger confirm dialog at (625, 199) on button.btn.btn-primary
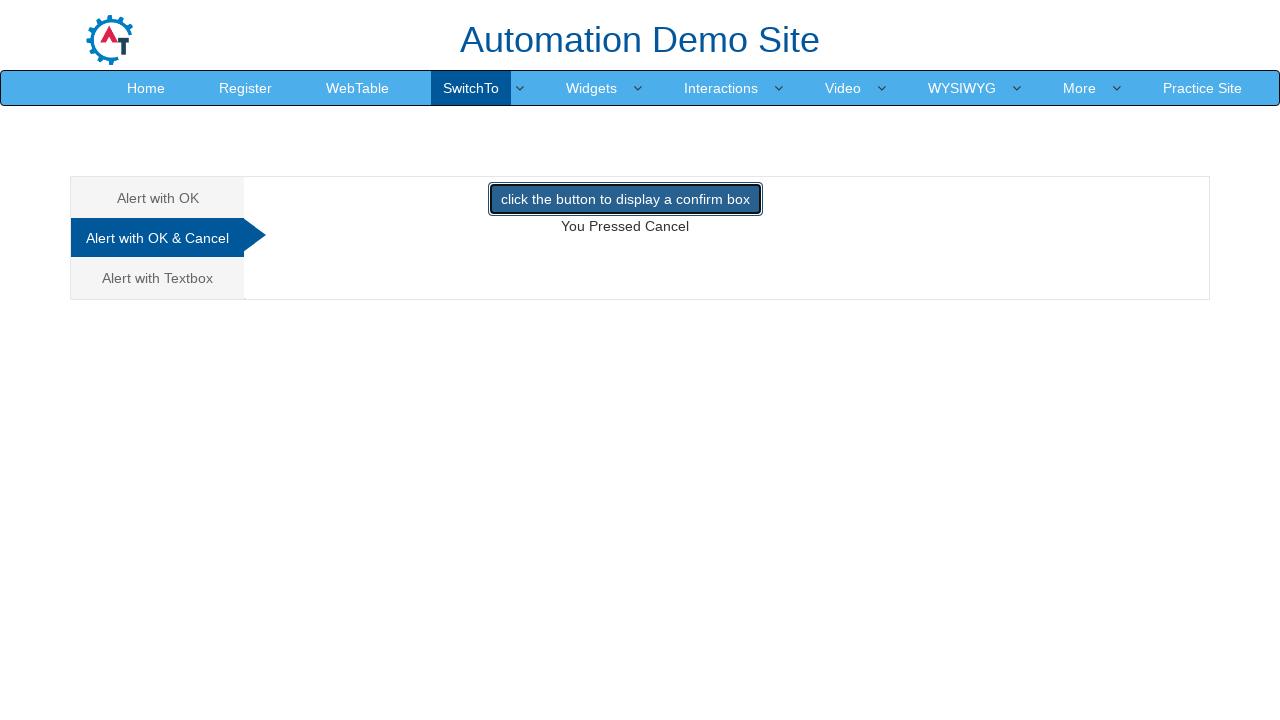

Captured confirm dialog
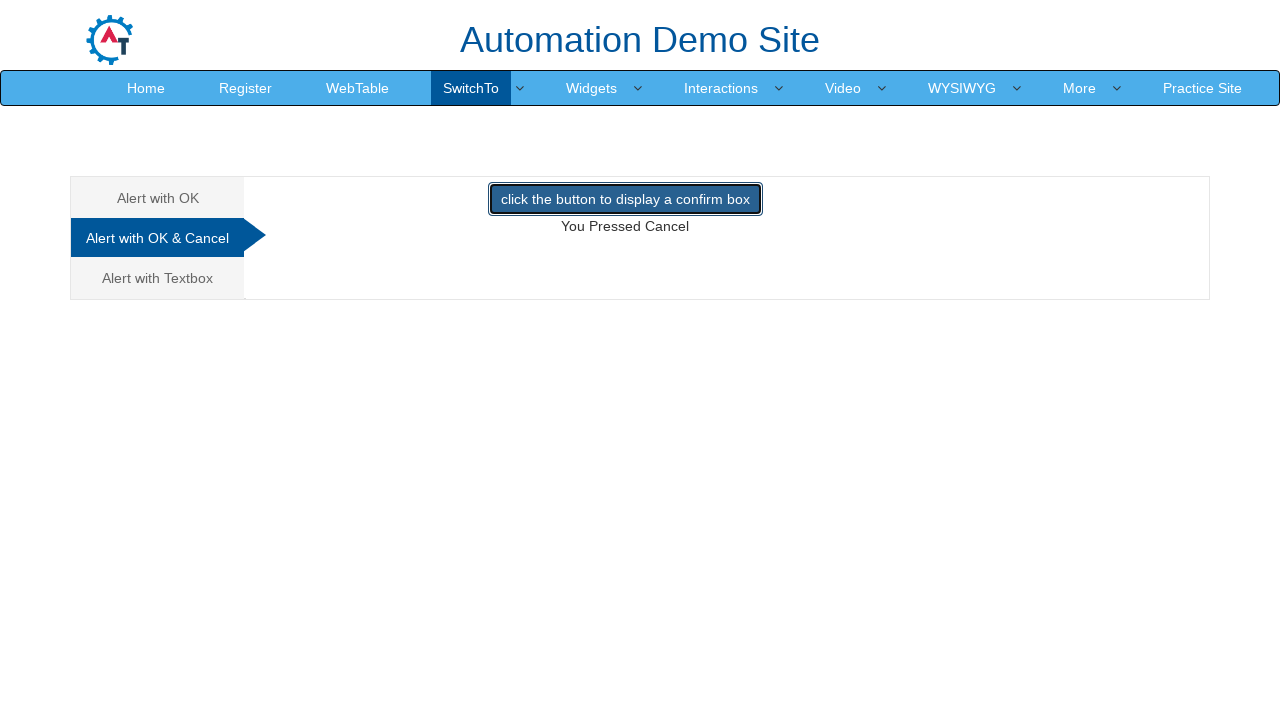

Verified confirm dialog message is 'Press a Button !'
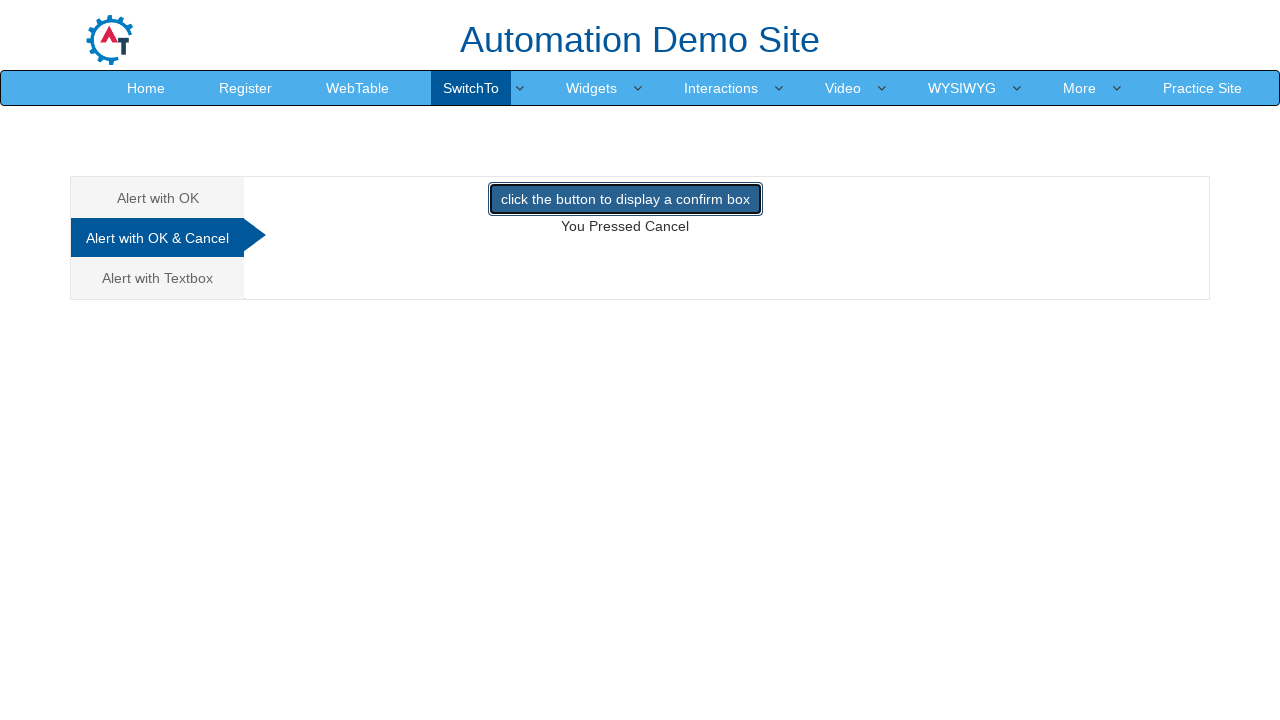

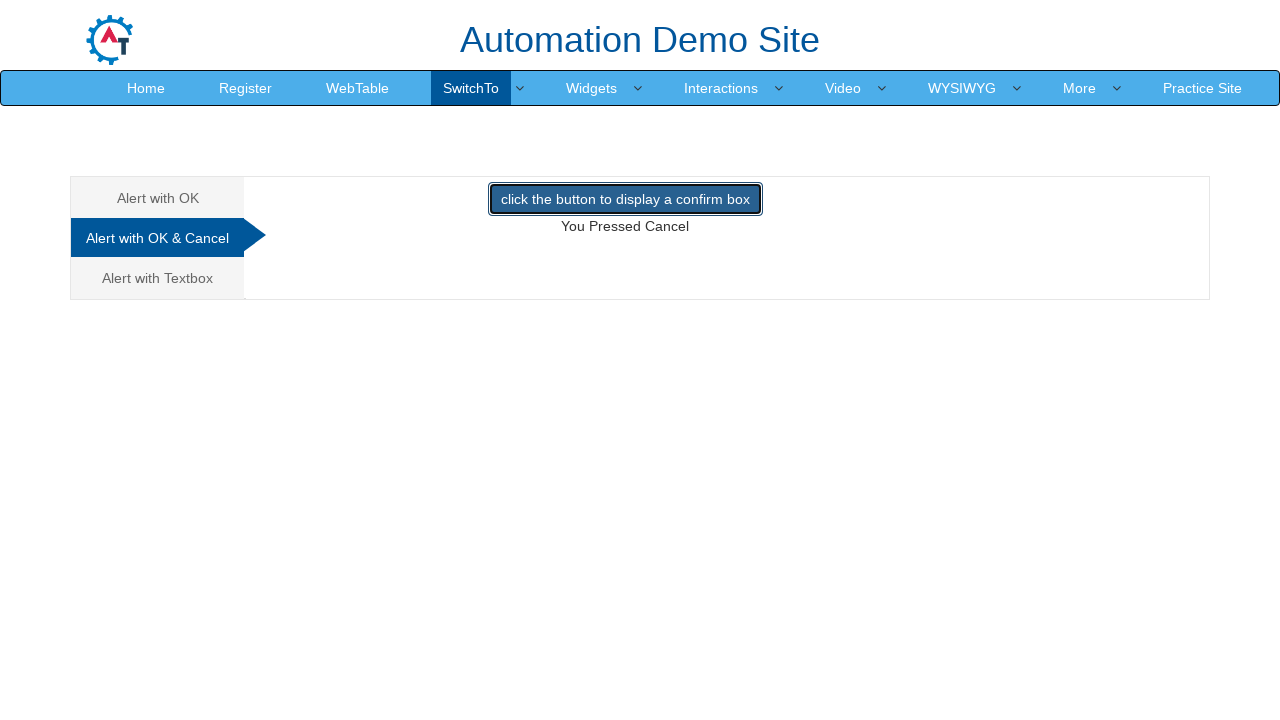